Tests JavaScript alert handling by clicking a button that triggers a confirmation dialog and accepting the alert

Starting URL: http://www.tizag.com/javascriptT/javascriptconfirm.php

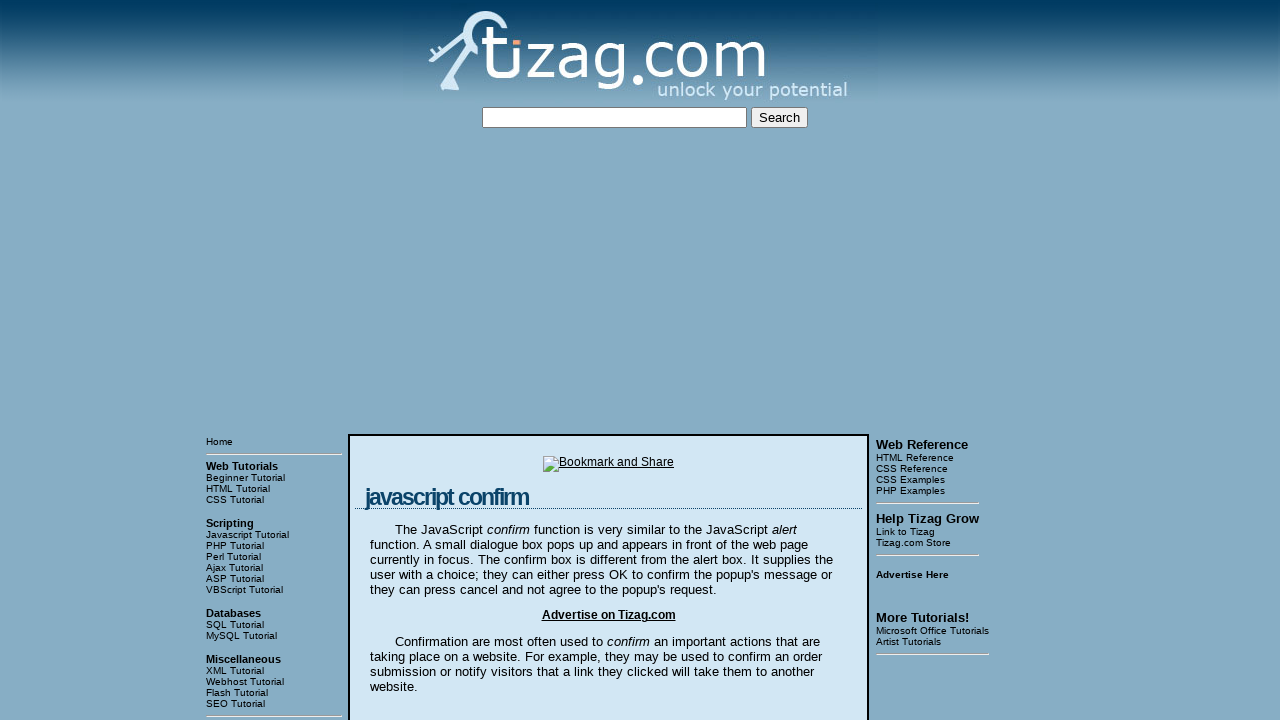

Set up dialog handler to accept confirmation alerts
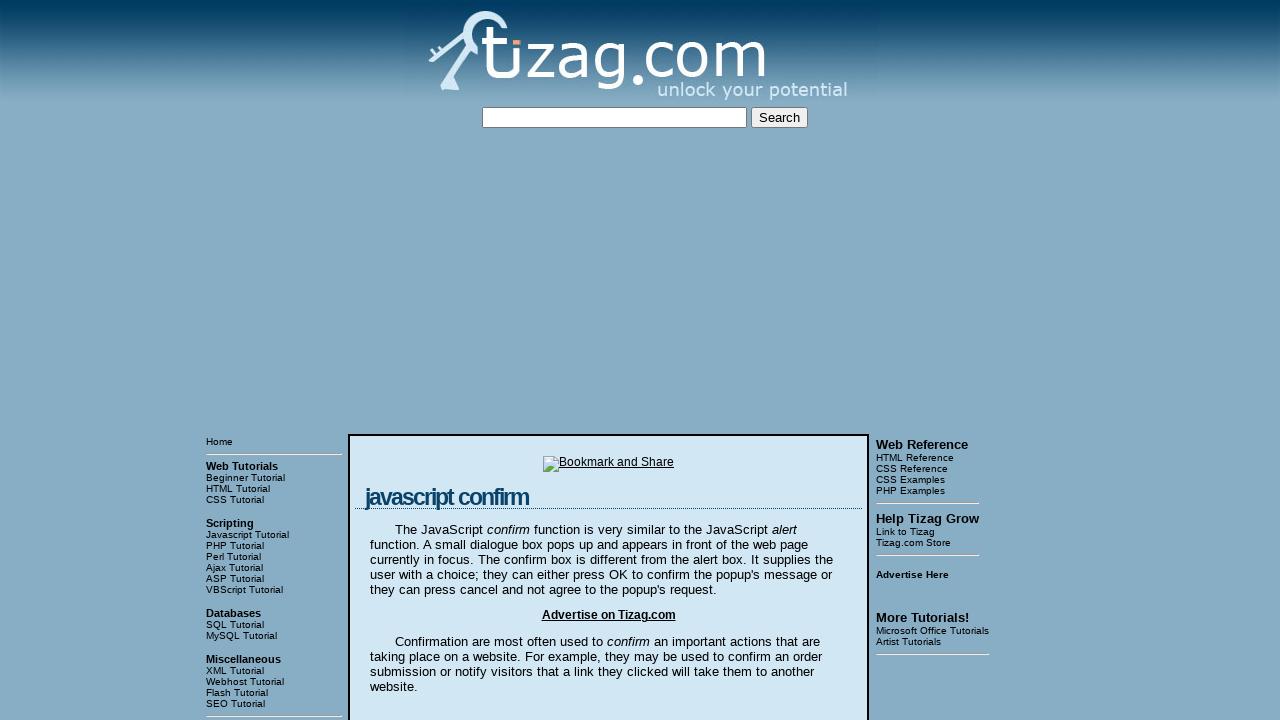

Waited for 'Leave Tizag.com' button to be available
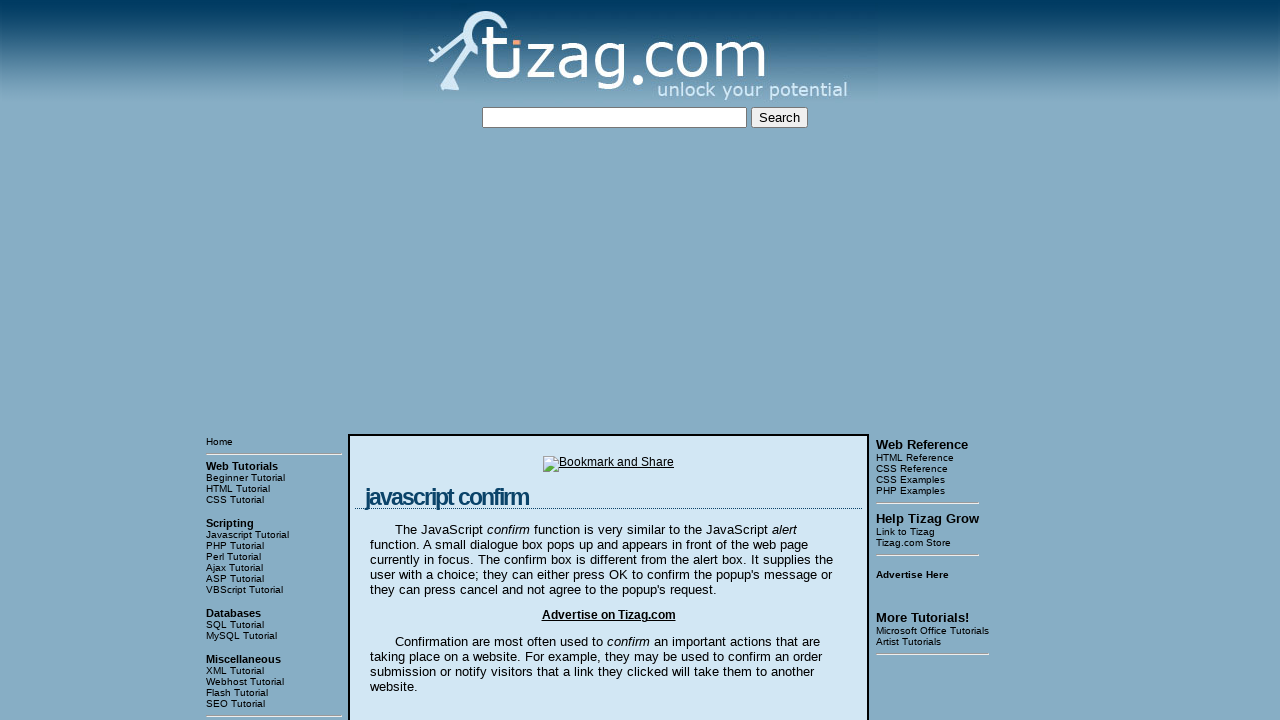

Clicked 'Leave Tizag.com' button to trigger confirmation dialog at (427, 361) on xpath=//input[@value='Leave Tizag.com']
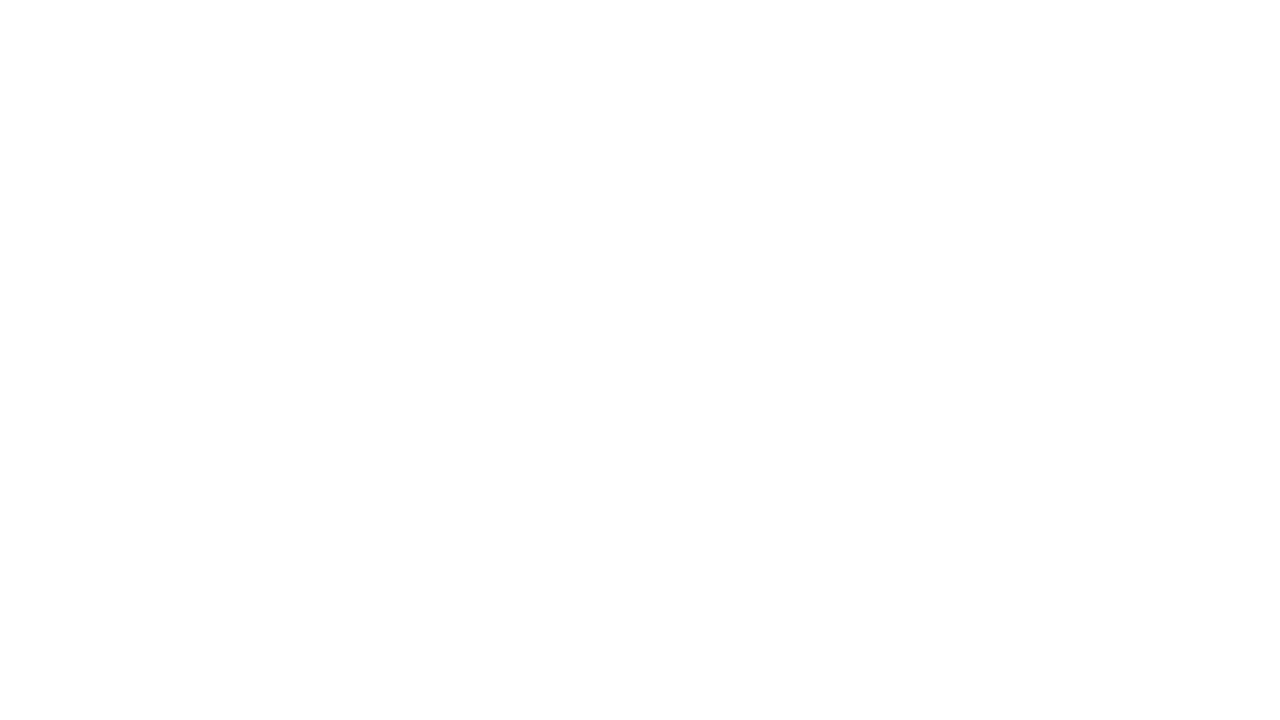

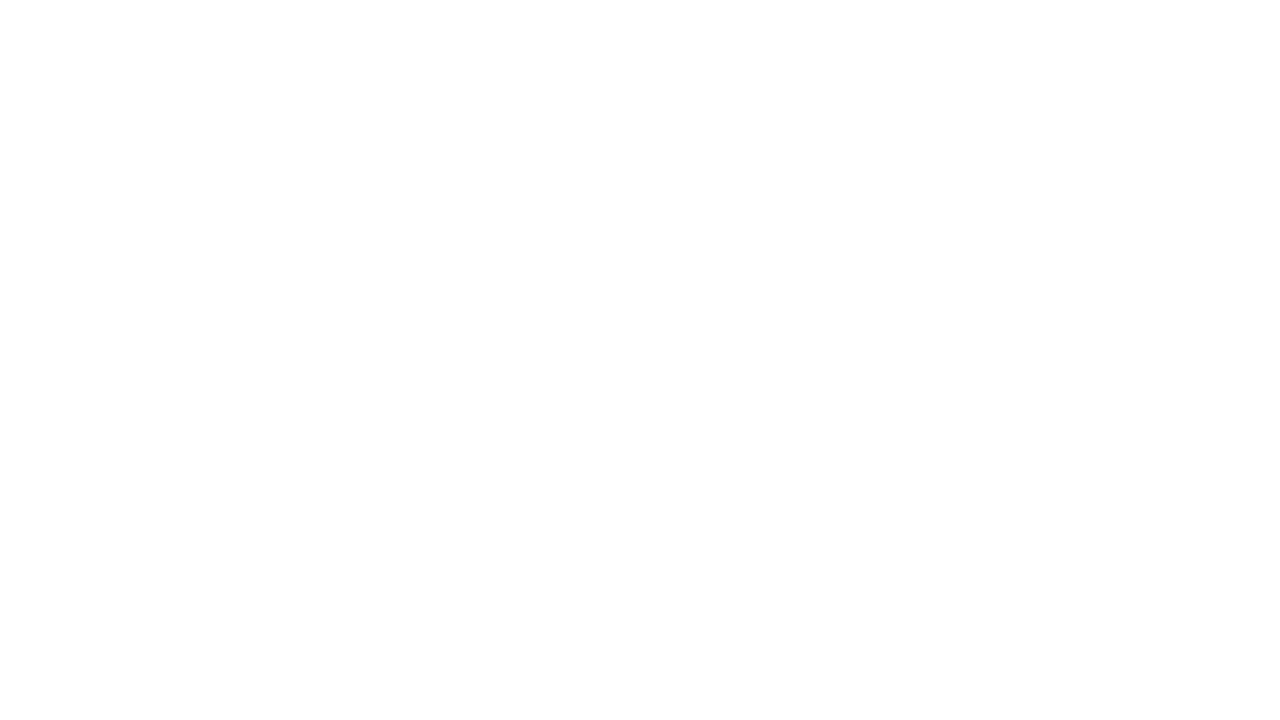